Navigates through SEC EDGAR to view a company's 10-K filing, accessing the Interactive Data view and drilling down to the Consolidated Statements of Cash Flows within the Financial Statements section.

Starting URL: https://www.sec.gov/cgi-bin/browse-edgar?action=getcompany&CIK=aapl&type=10-k&dateb=&owner=exclude&count=10

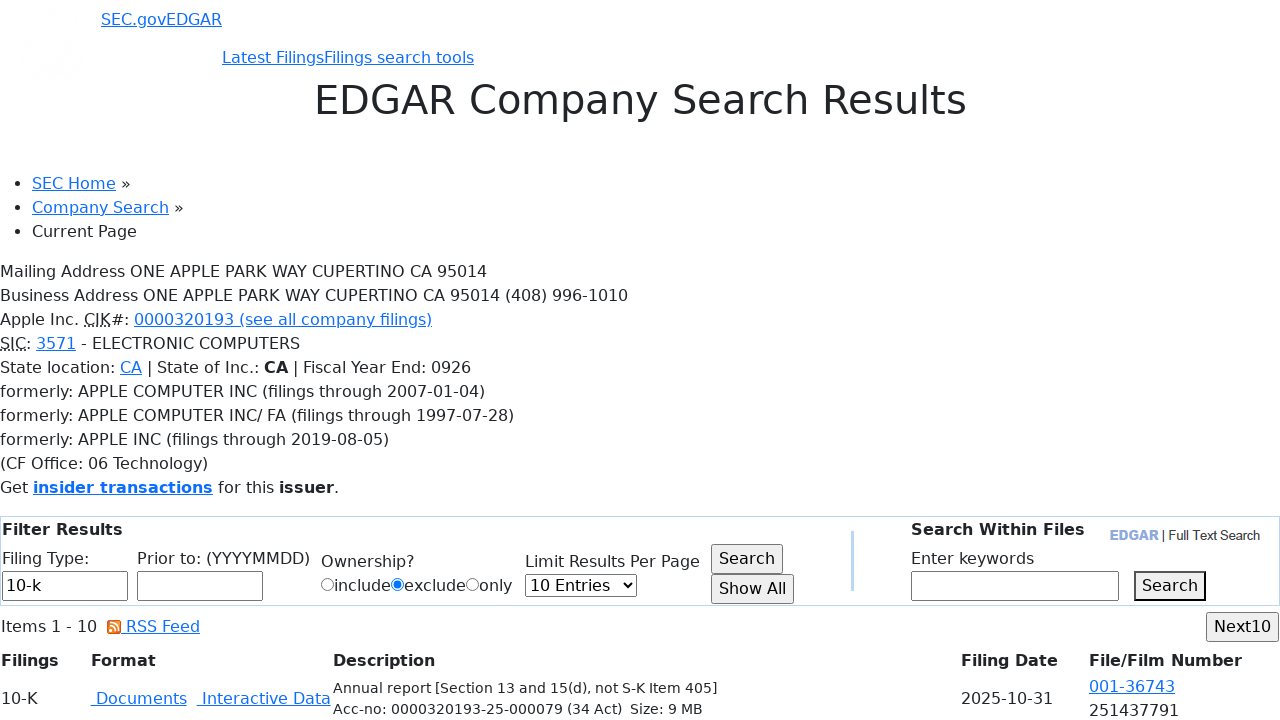

Clicked on Interactive Data link to view the 10-K filing at (264, 698) on text=Interactive Data
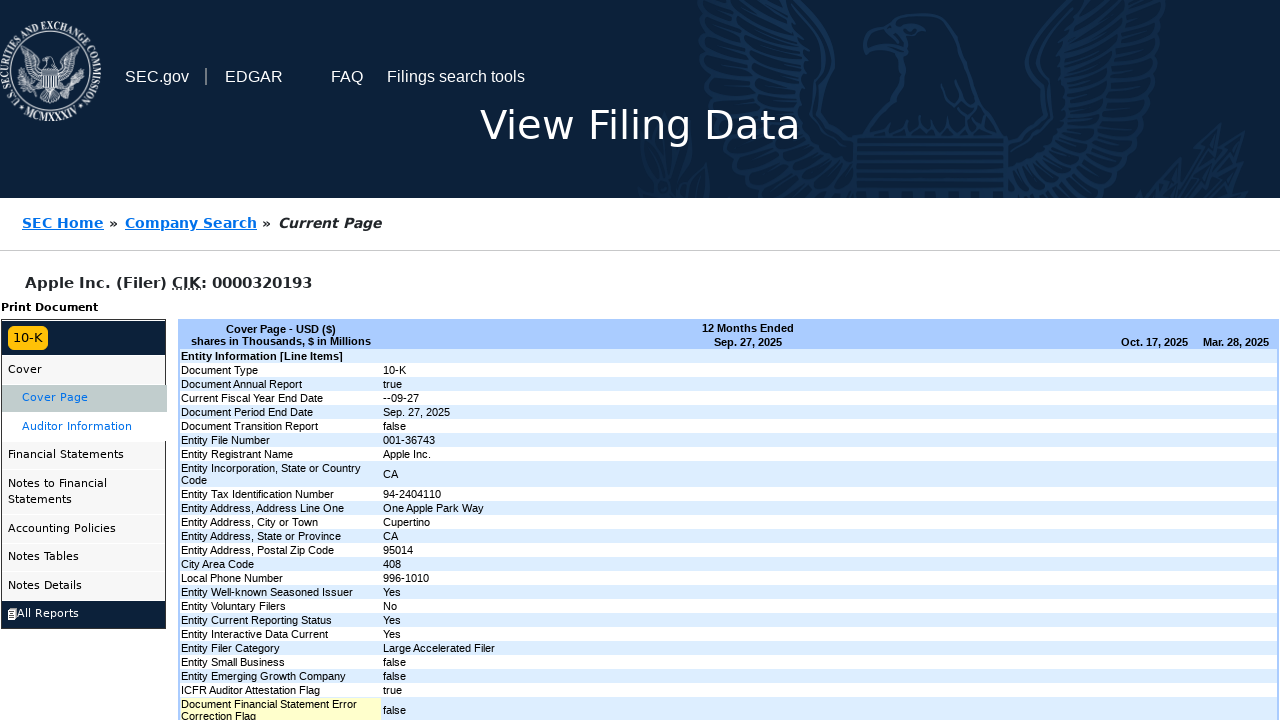

Waited for page to reach networkidle state
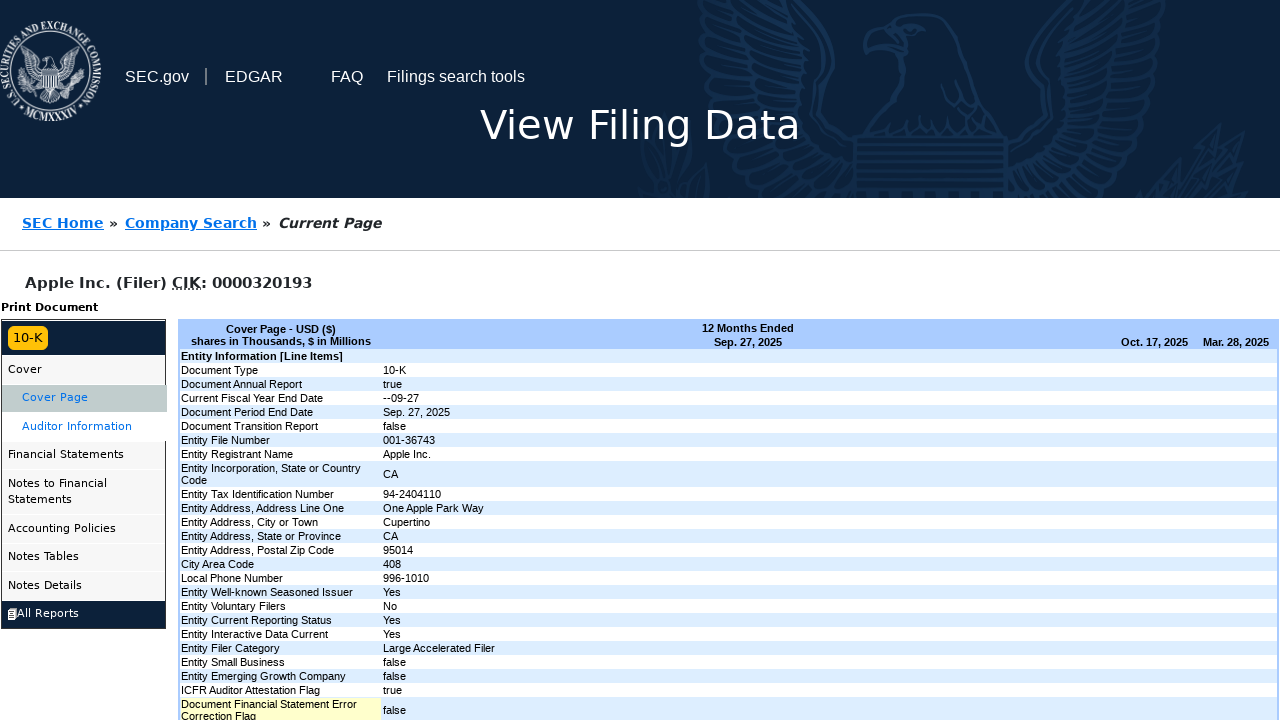

Clicked on Financial Statements menu at (84, 456) on text=Financial Statements
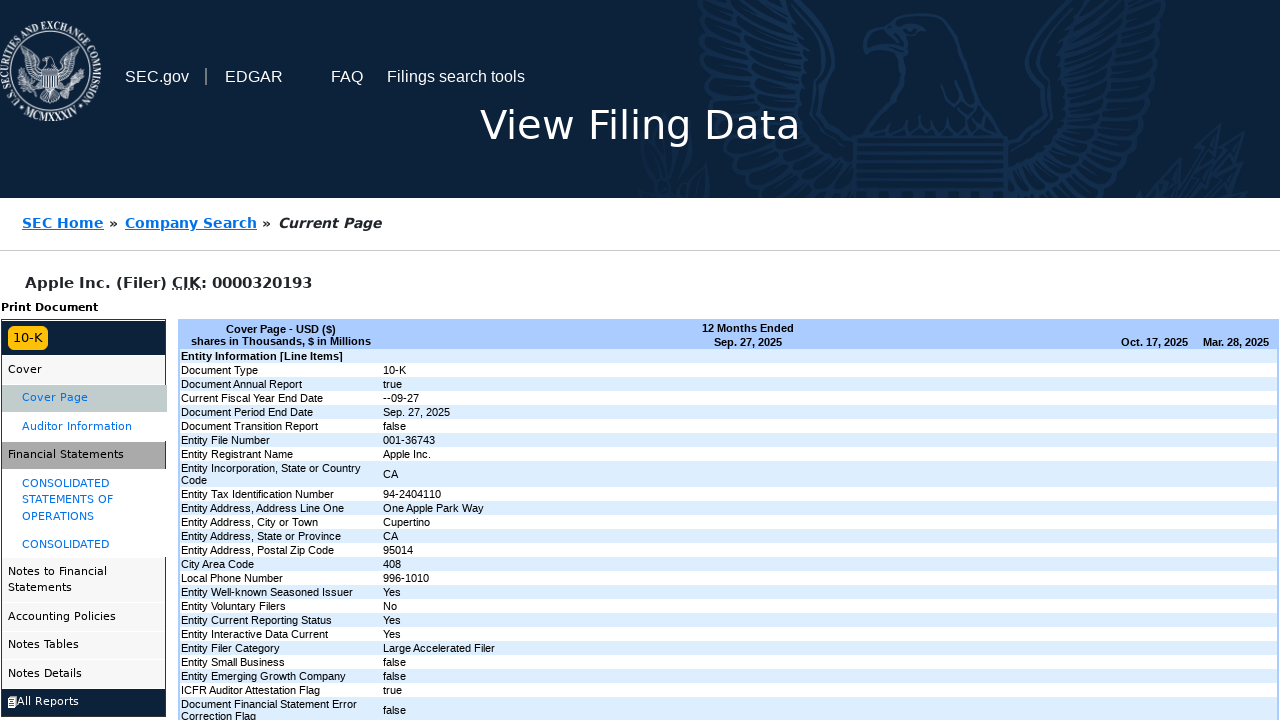

Waited 2 seconds for Financial Statements menu to expand
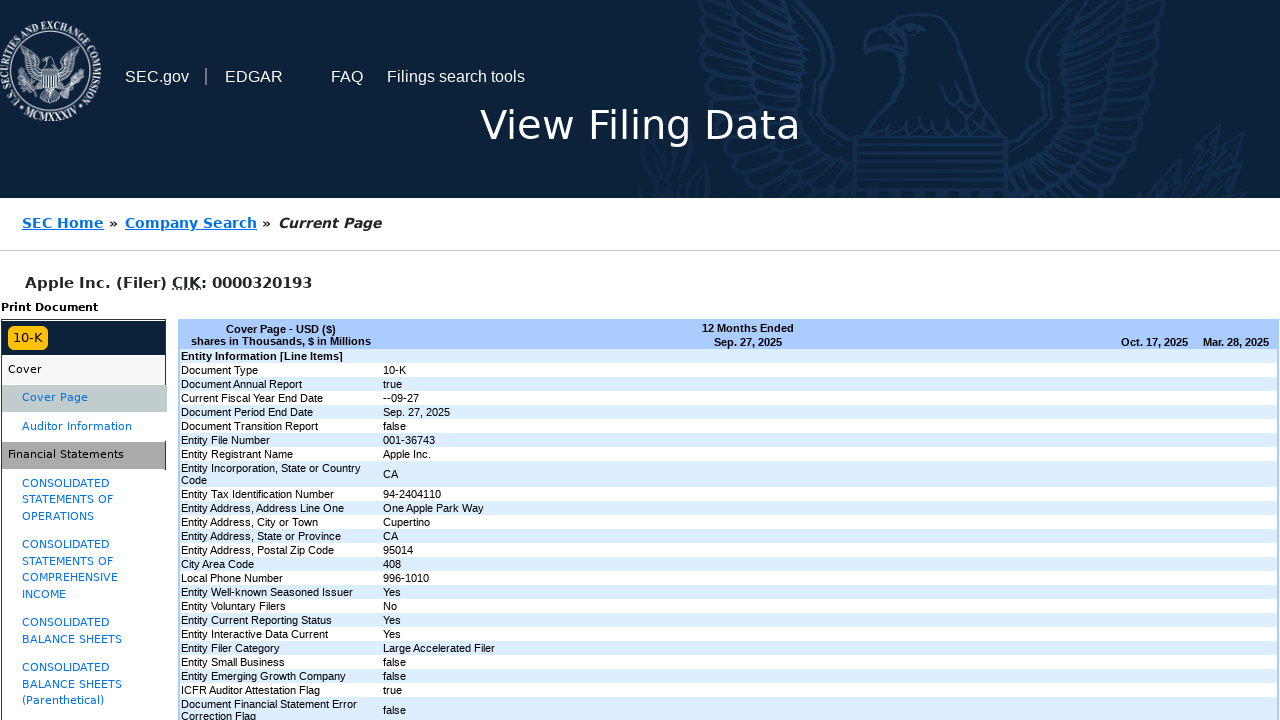

Clicked on Cash Flows statement link at (84, 360) on a:has-text('Cash Flows')
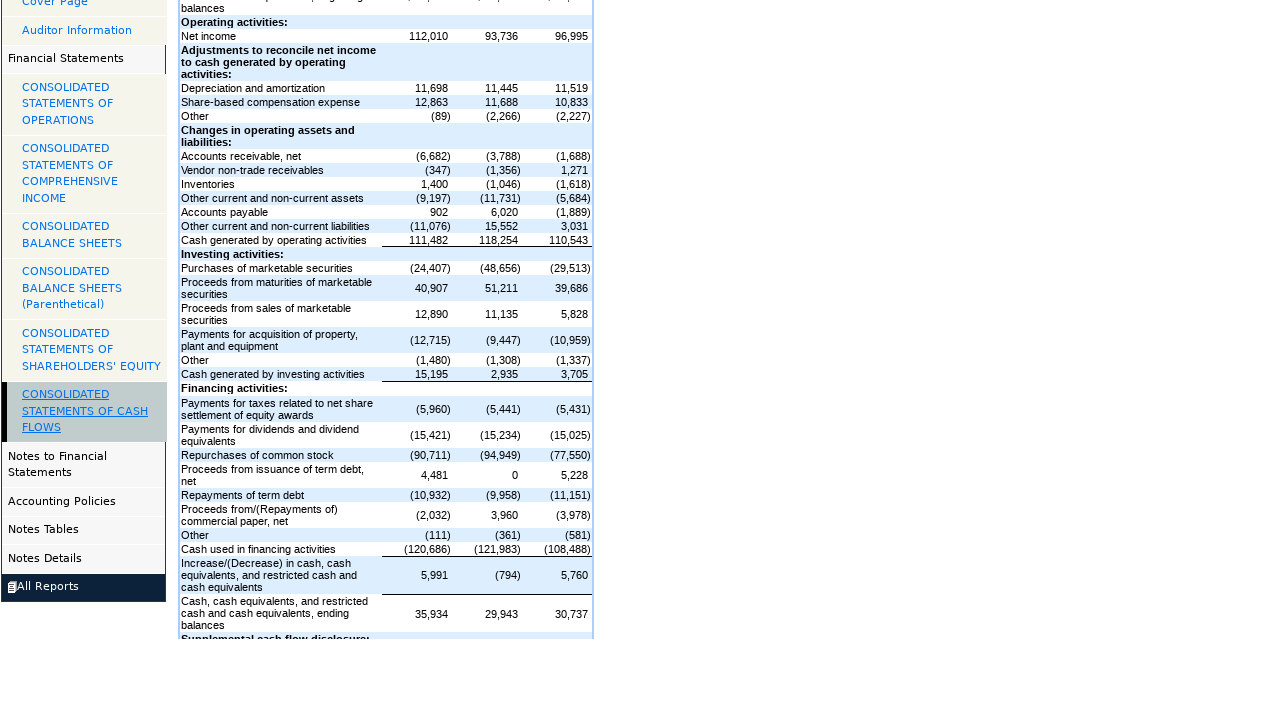

Consolidated Statements of Cash Flows report table loaded successfully
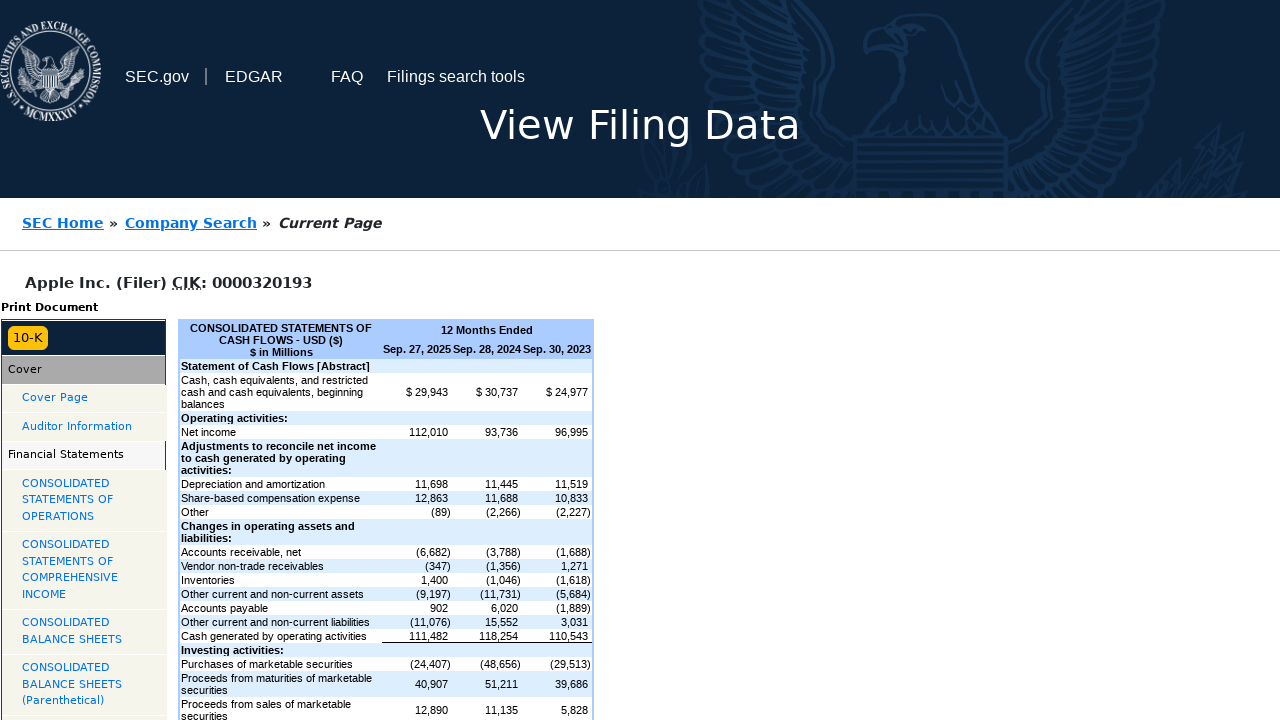

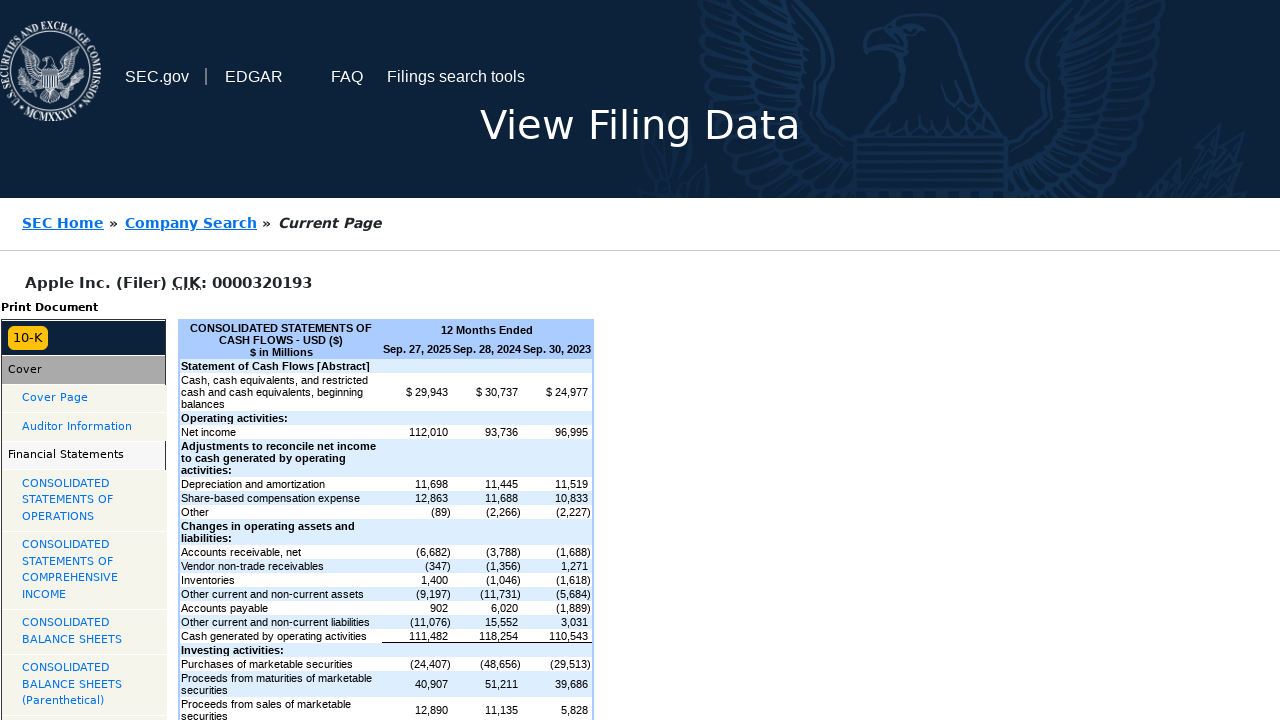